Tests reflected XSS vulnerability by injecting an iframe with JavaScript alert into the search query parameter

Starting URL: https://juice-shop.herokuapp.com/#/search?q=%3Ciframe%20src%3D%27javascript%3Aalert%28%22XSS1%22%29%27%3E

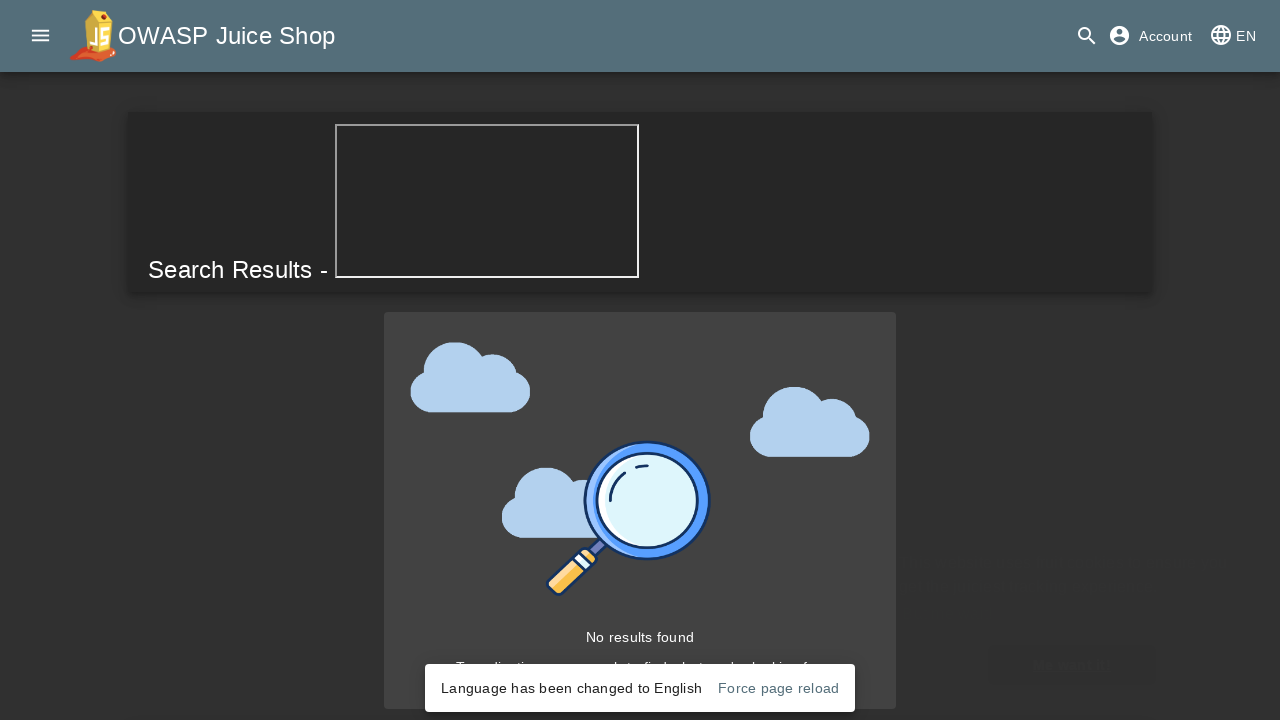

Set up dialog handler to accept XSS alert
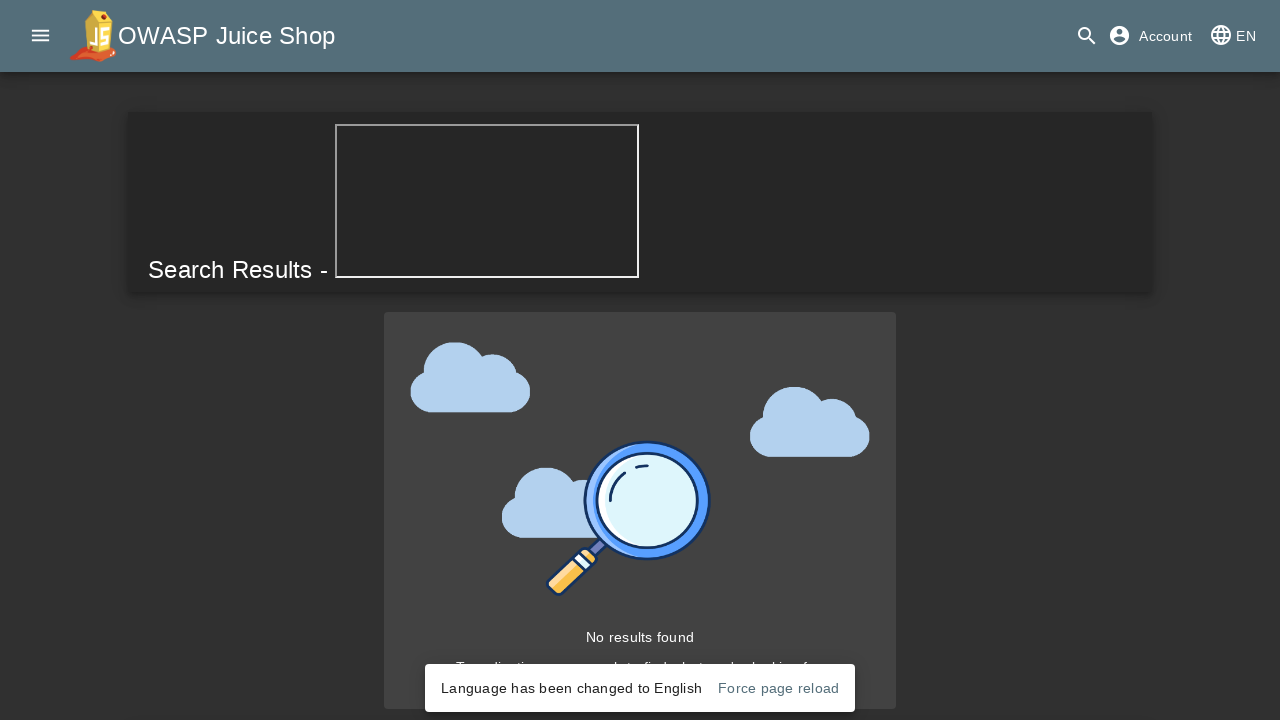

Waited 3 seconds for XSS alert to trigger
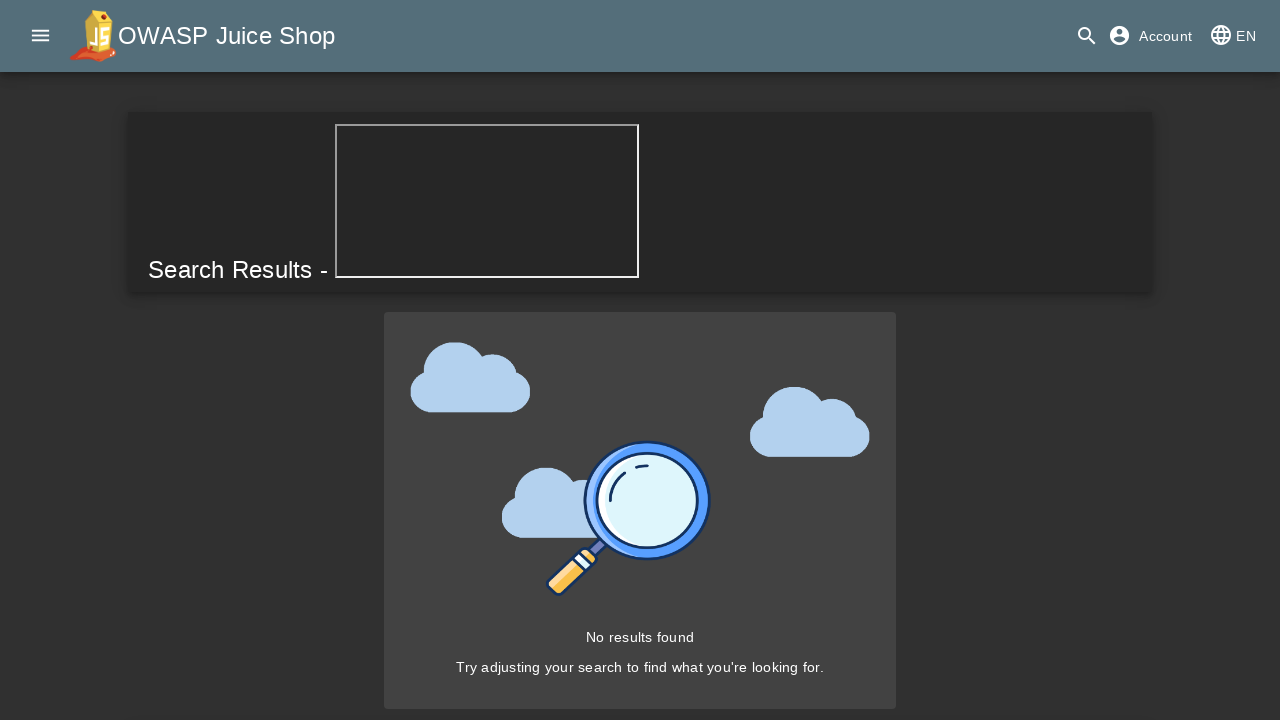

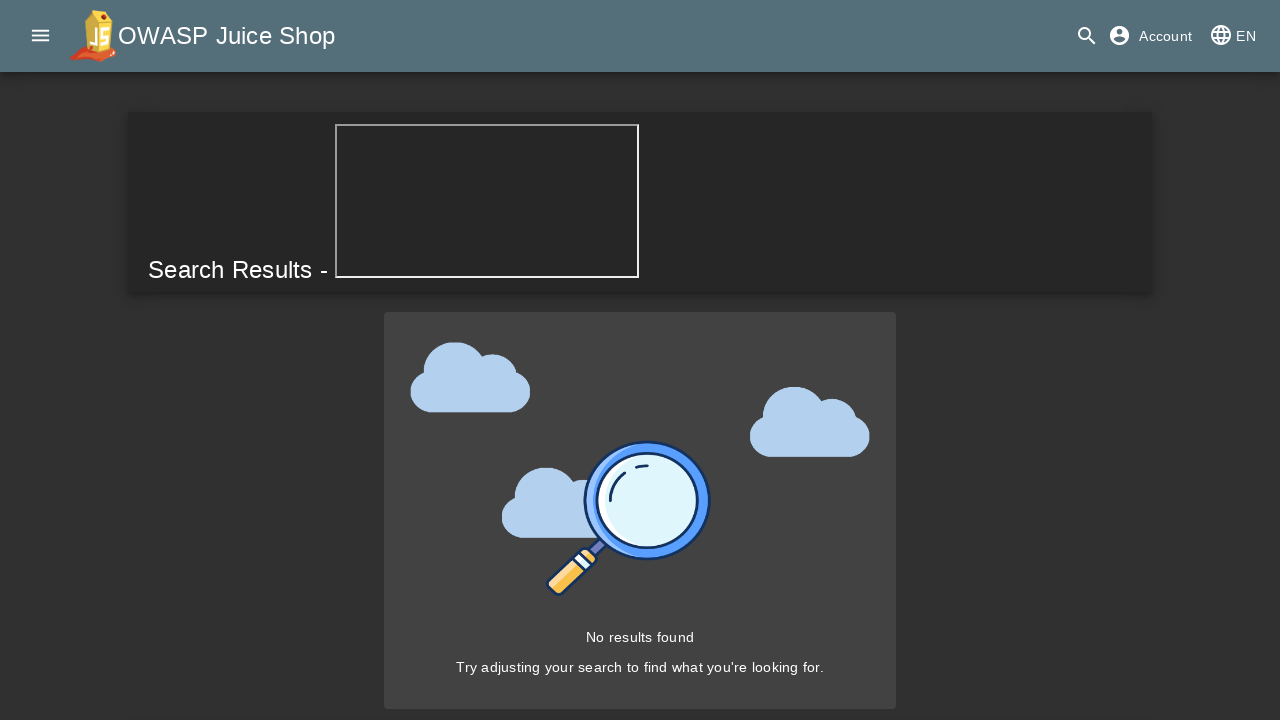